Tests file download functionality by navigating to a demo QA page and clicking the download button to initiate a file download.

Starting URL: https://demoqa.com/upload-download

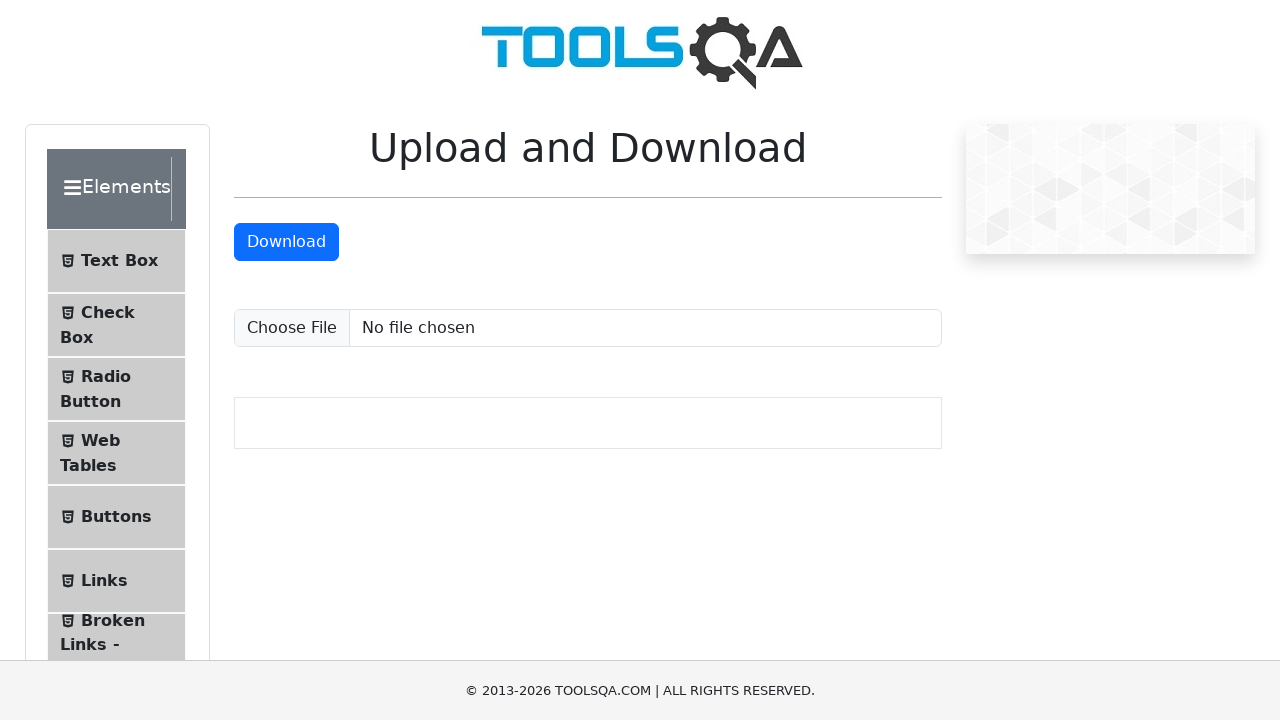

Navigated to DemoQA upload-download page
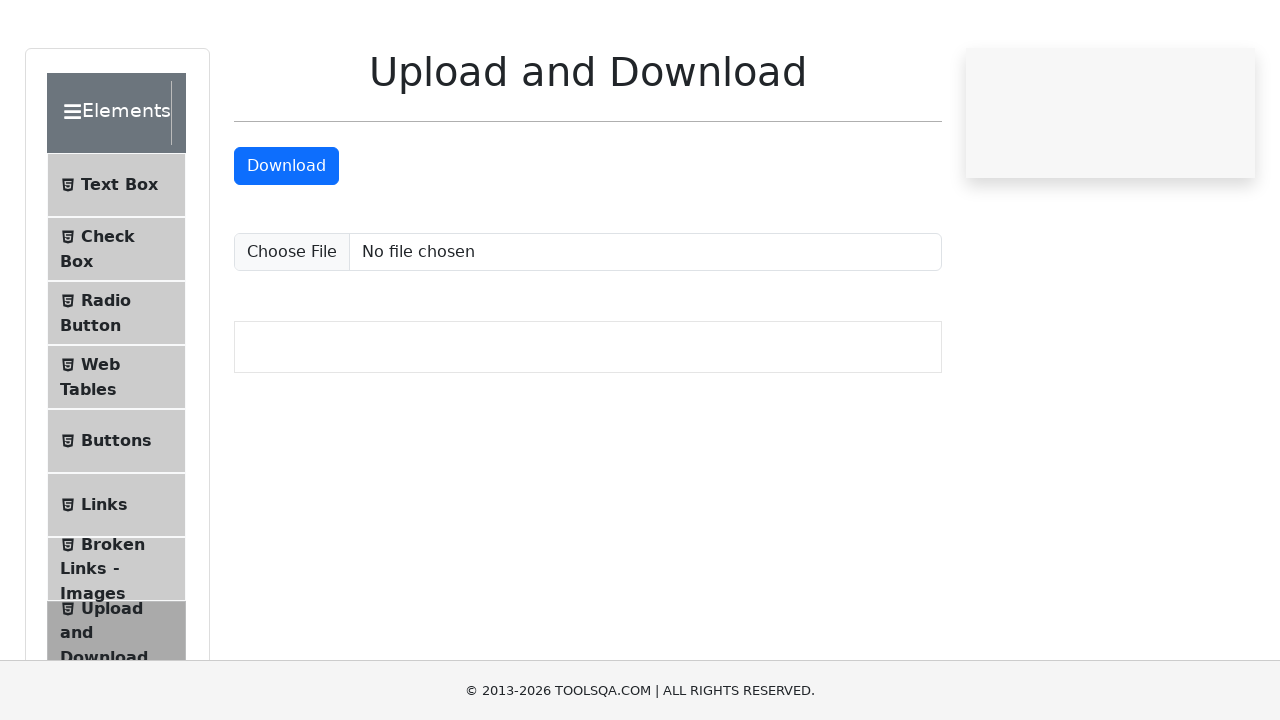

Clicked download button to initiate file download at (286, 242) on #downloadButton
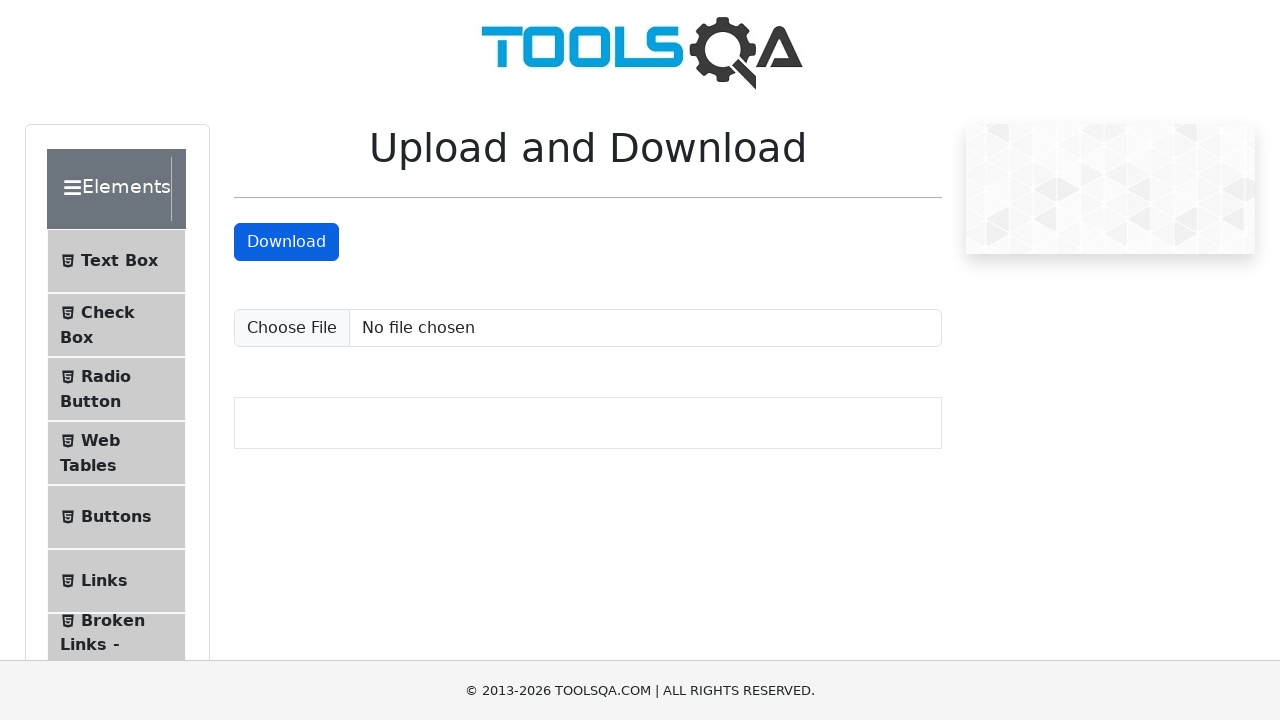

Waited for download to initiate
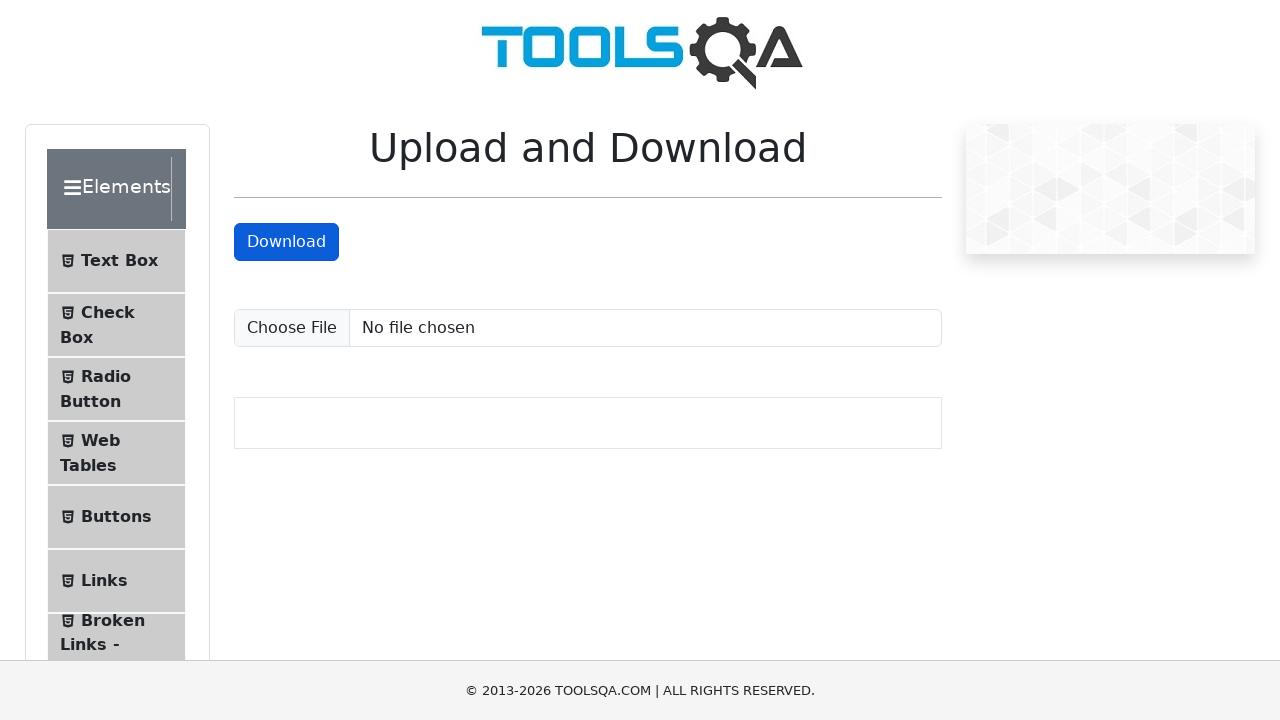

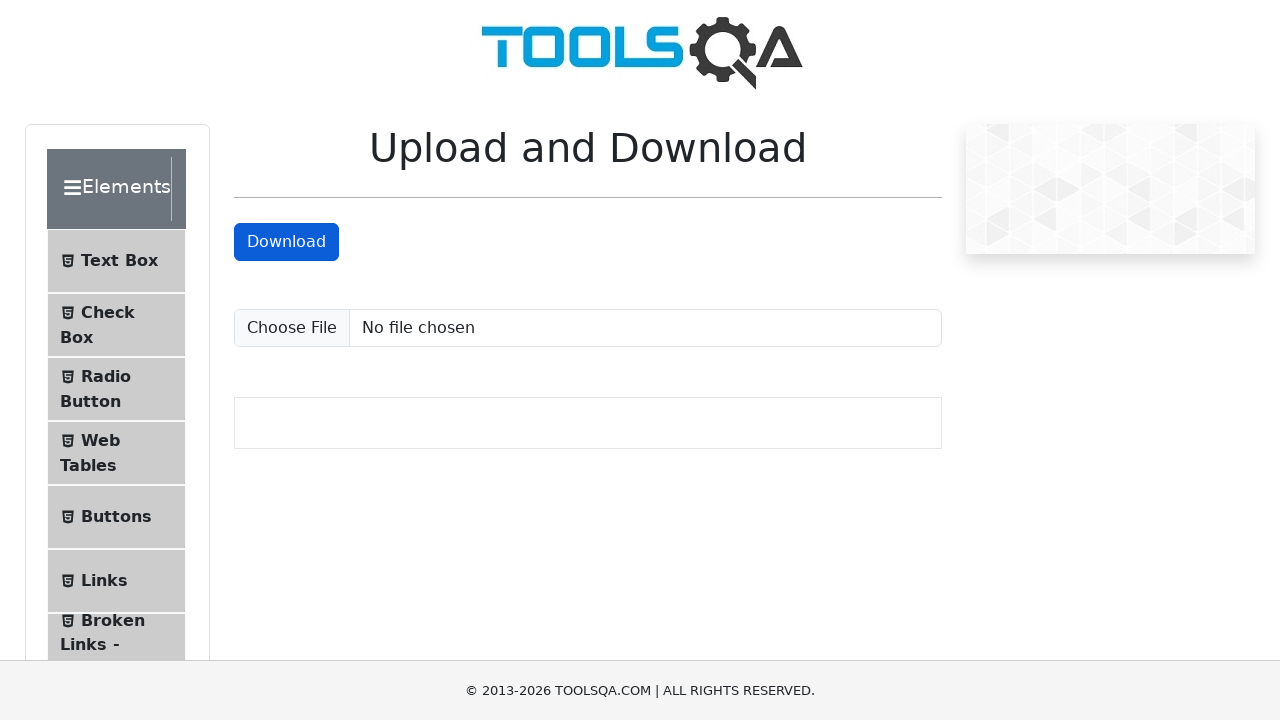